Tests clicking checkboxes using XPath selectors and verifies they become selected. Tests three checkboxes with IDs checkbox-1, checkbox-2, and checkbox-3.

Starting URL: https://formy-project.herokuapp.com/checkbox

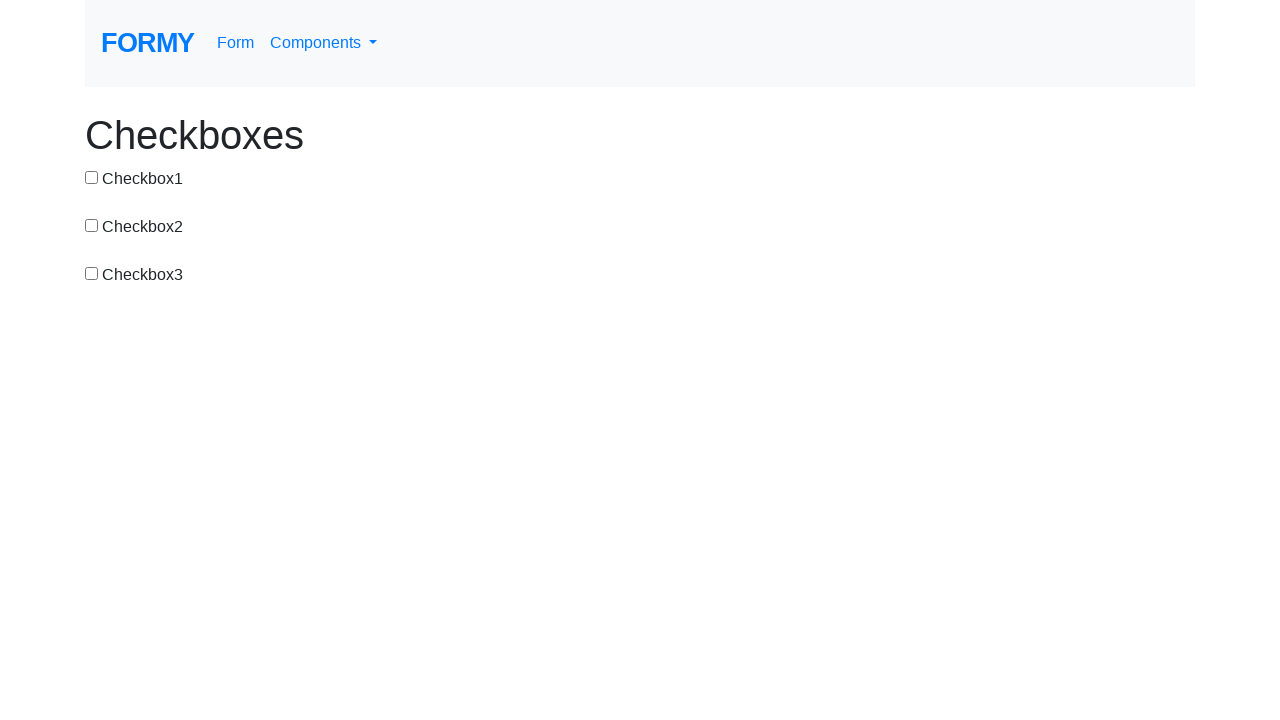

Navigated to checkbox test page
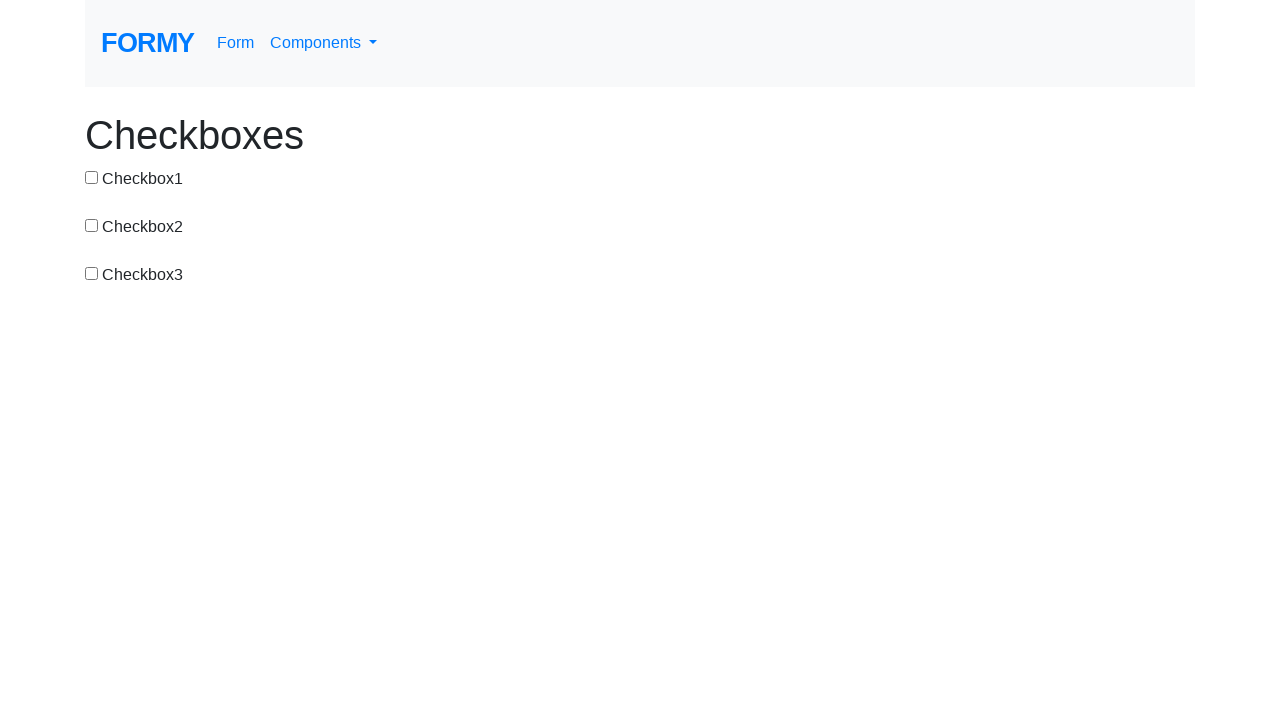

Clicked checkbox-1 using XPath selector at (92, 177) on xpath=//input[@id='checkbox-1']
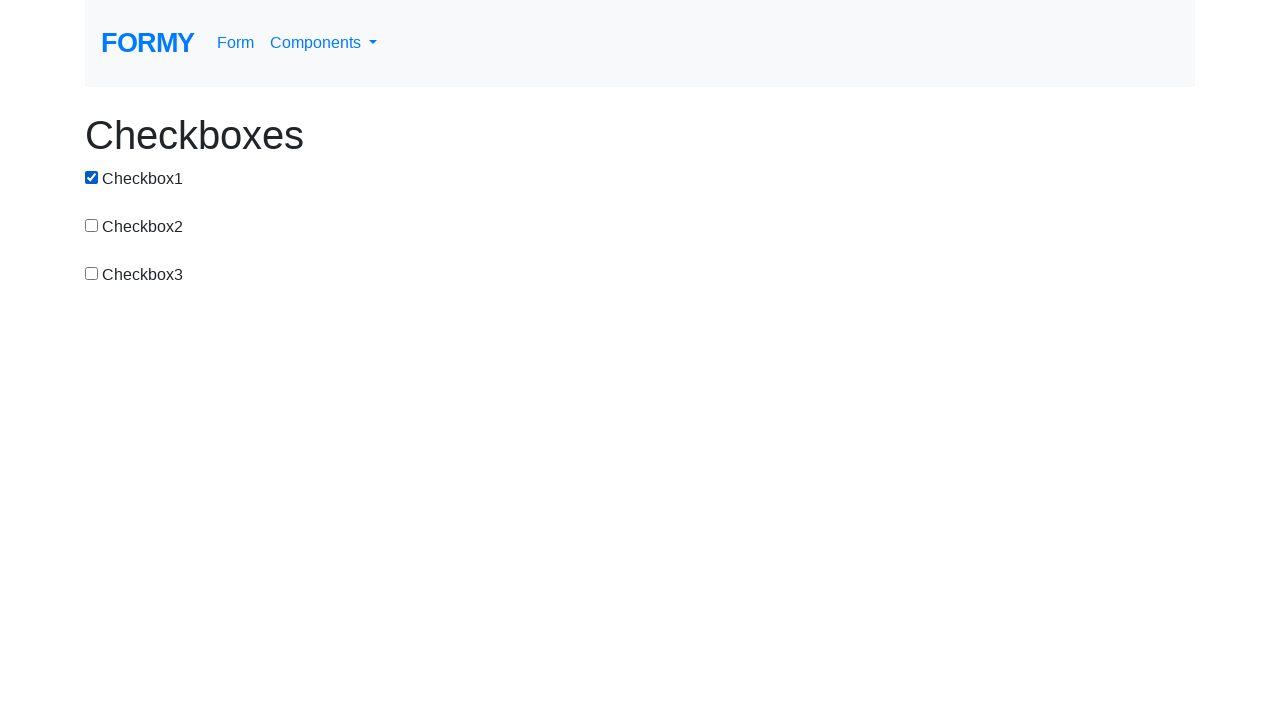

Verified checkbox-1 is selected
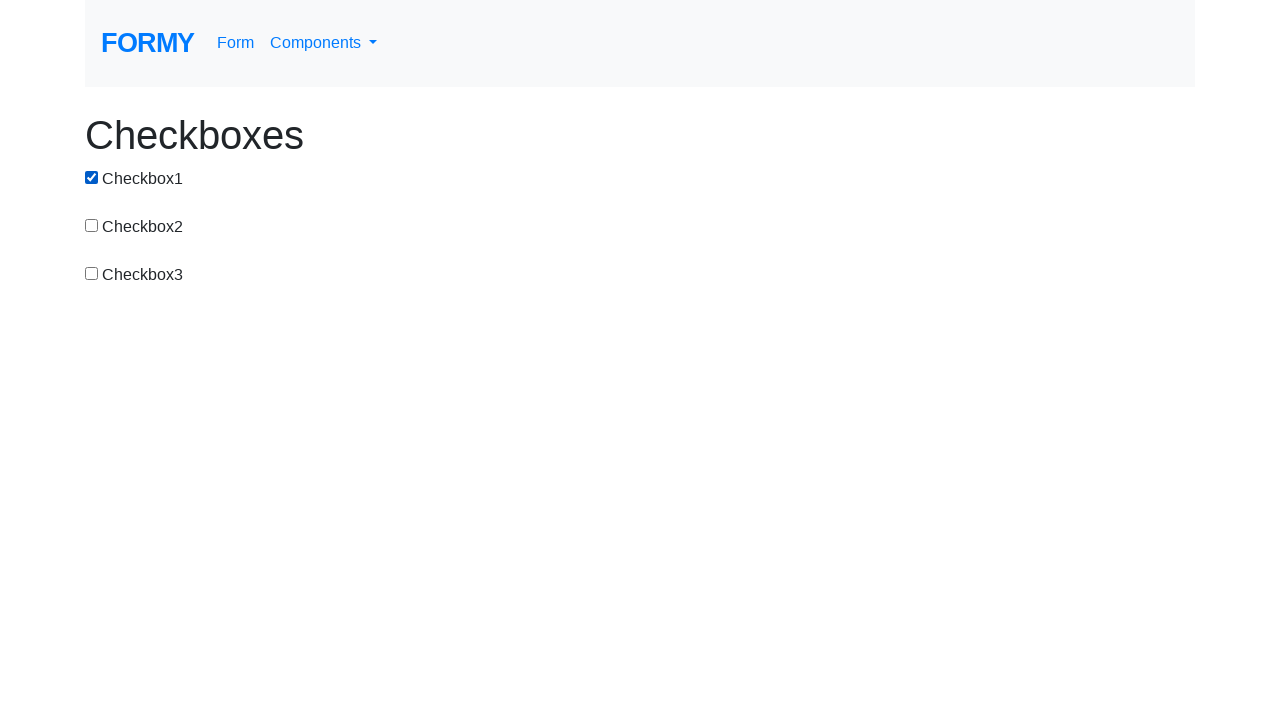

Clicked checkbox-2 using XPath selector at (92, 225) on xpath=//input[@id='checkbox-2']
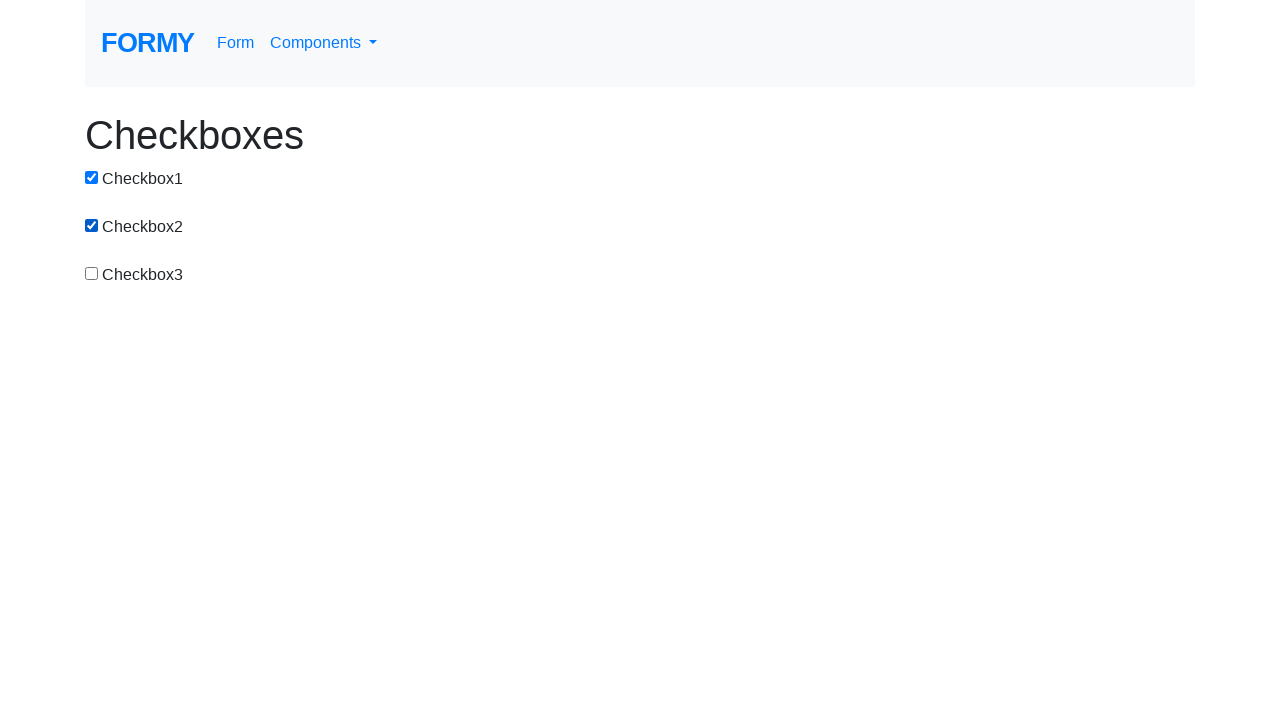

Verified checkbox-2 is selected
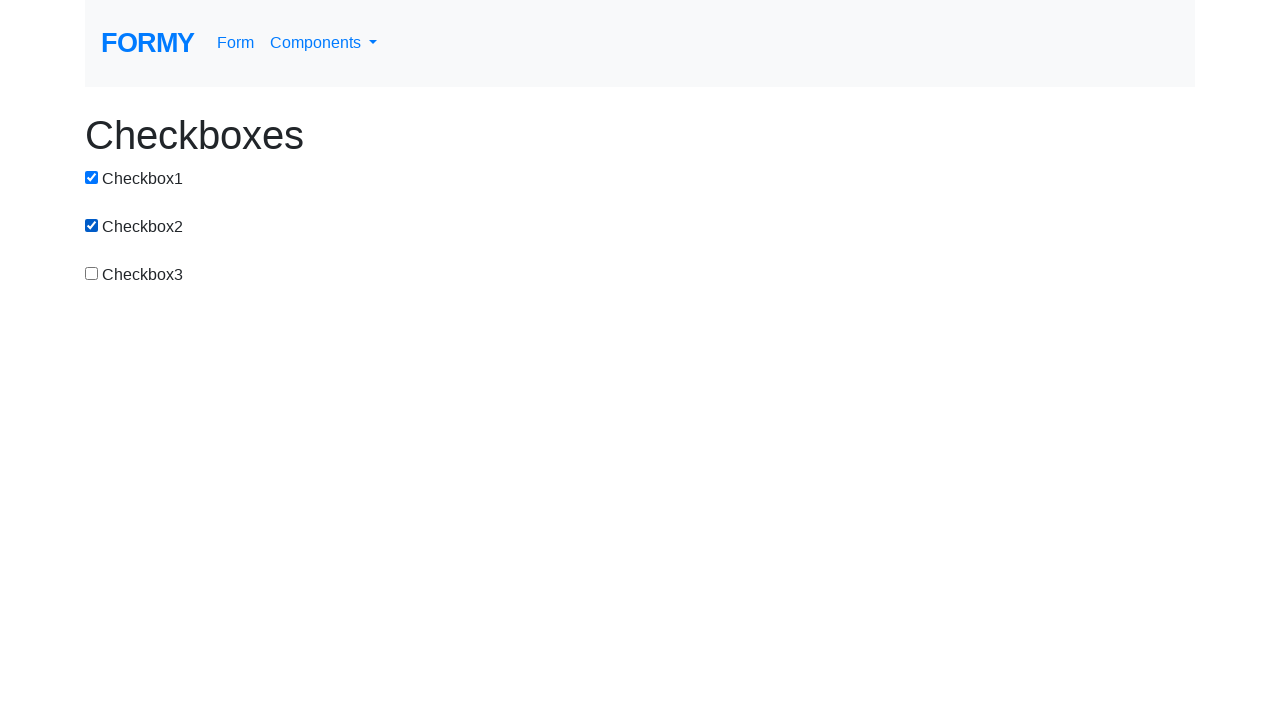

Clicked checkbox-3 using XPath selector at (92, 273) on xpath=//input[@id='checkbox-3']
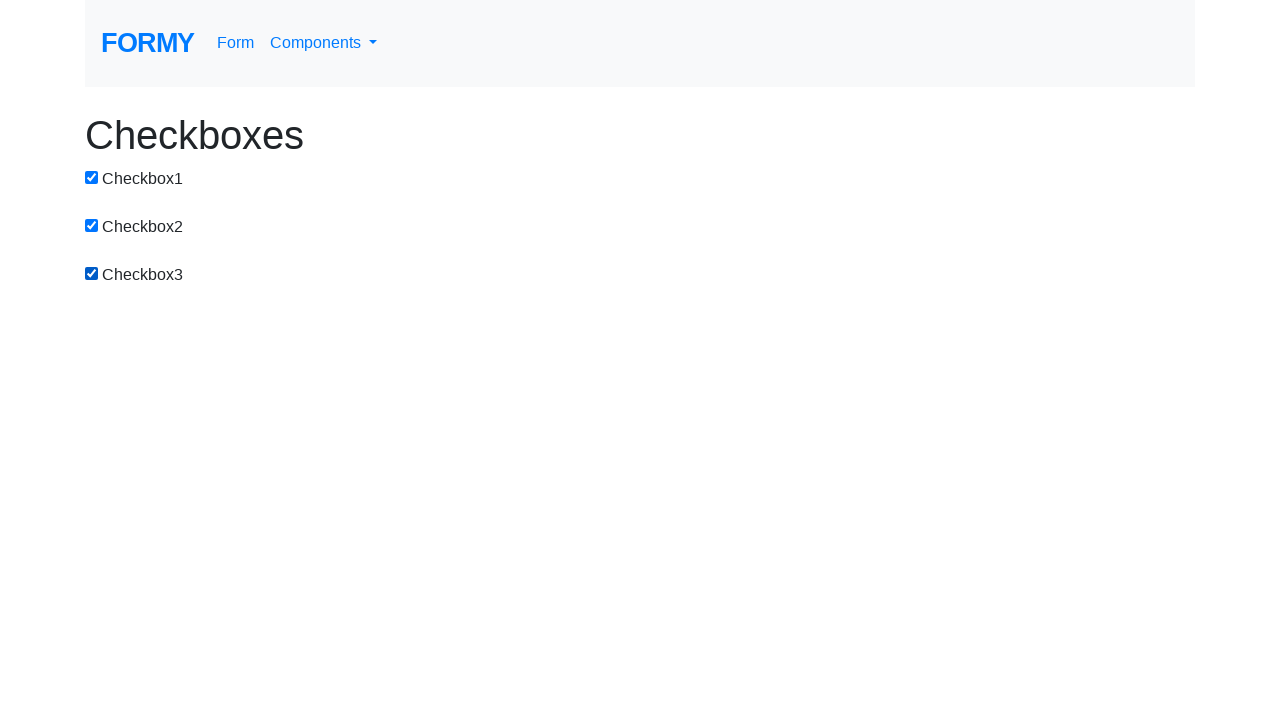

Verified checkbox-3 is selected
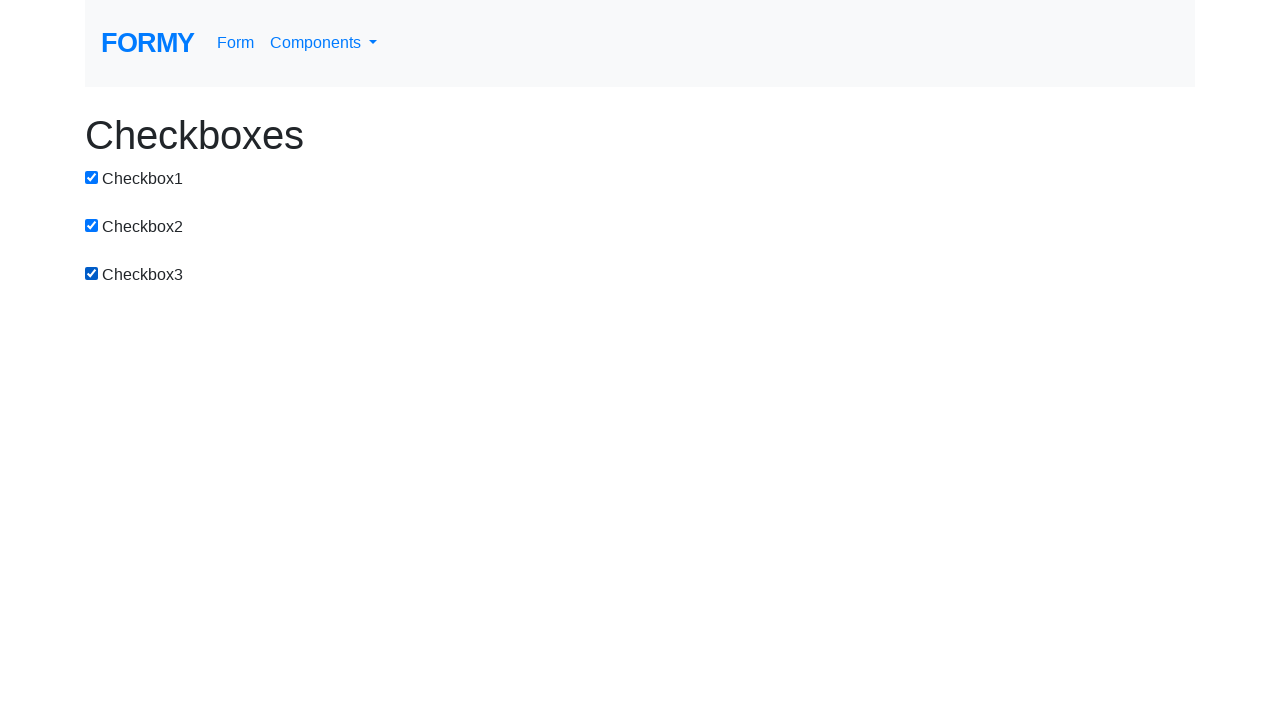

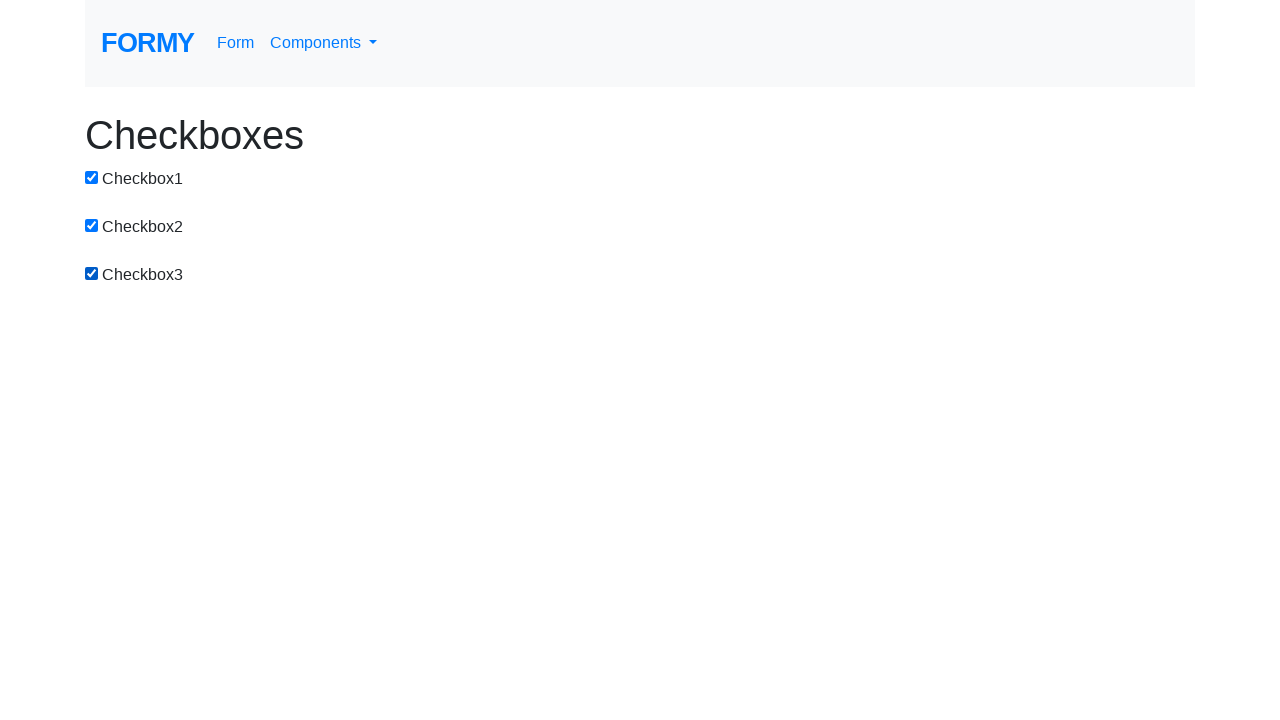